Tests hotel room search functionality by filling check-in/check-out dates, number of adults and children, then submitting the search form

Starting URL: http://14.176.232.213:8084/

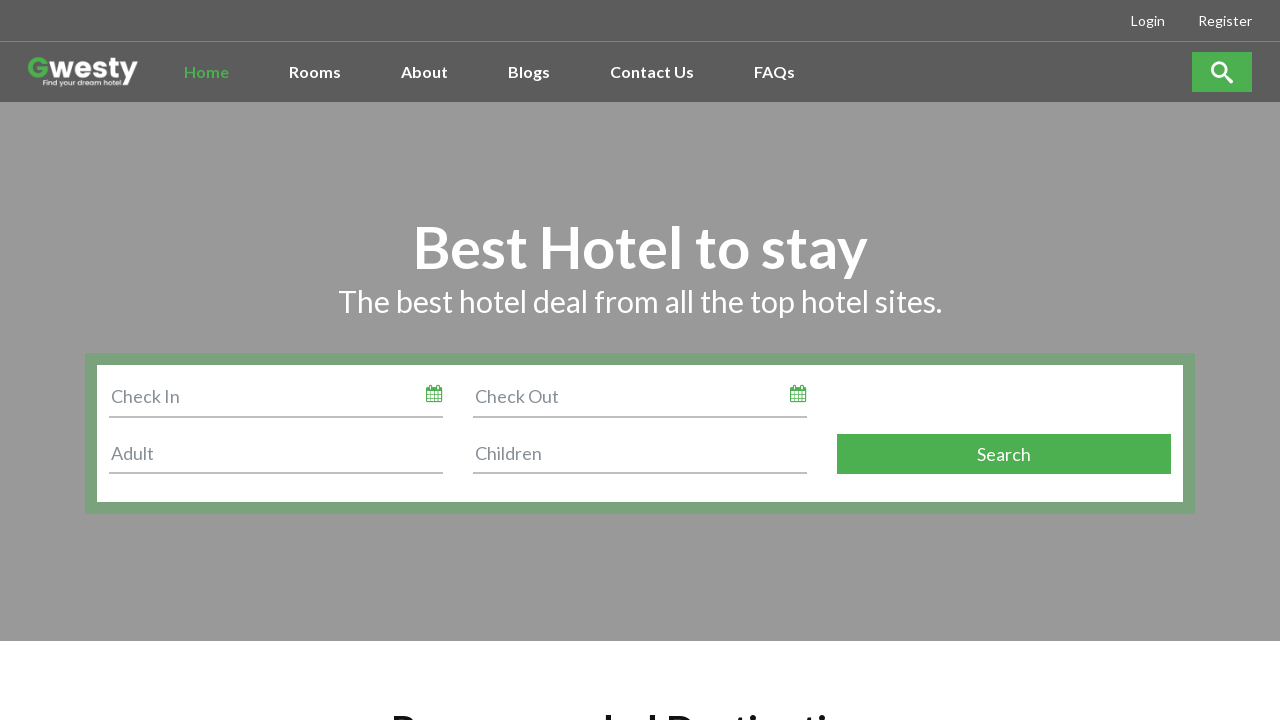

Filled check-in date with 2024/03/15 on #check-in
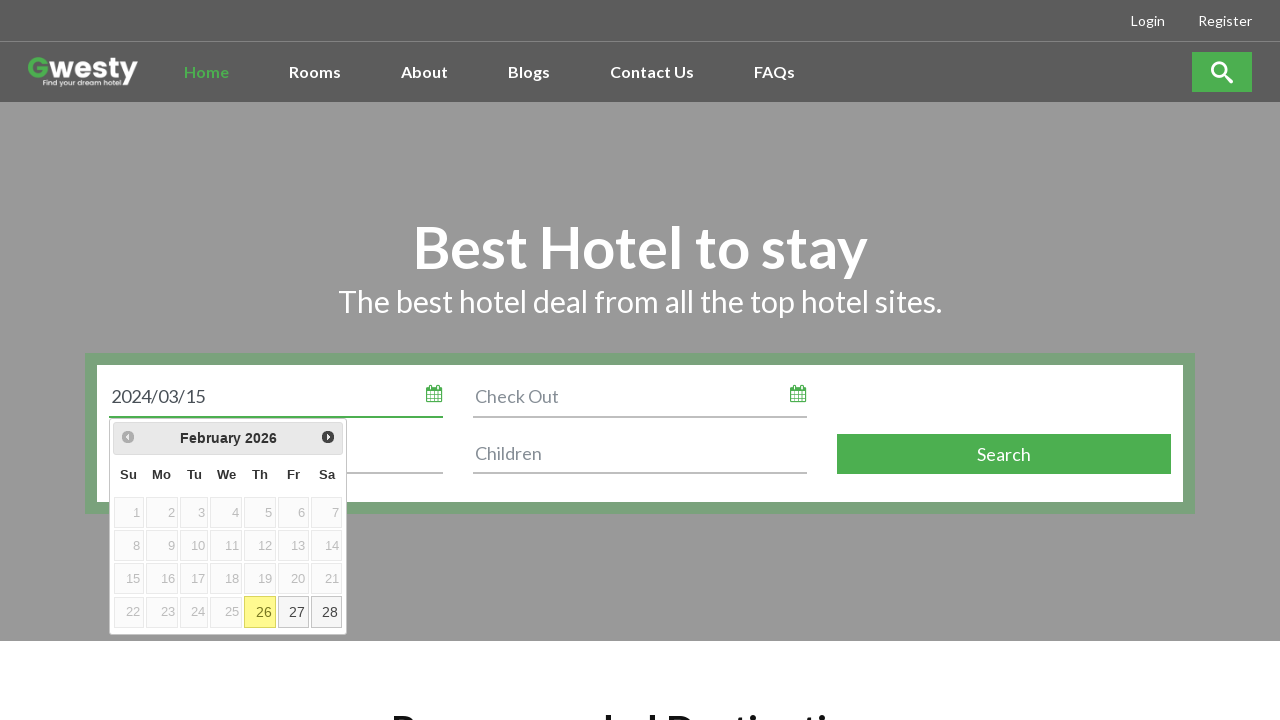

Filled check-out date with 2024/03/17 on #check-out
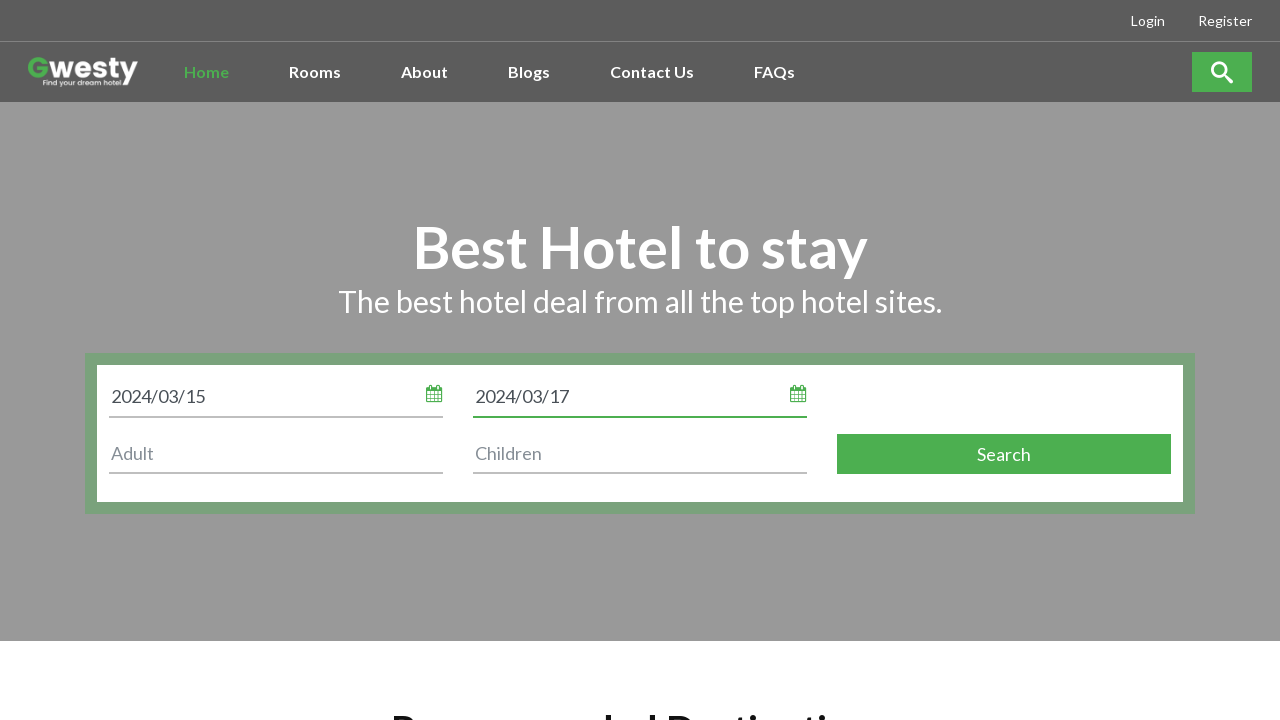

Filled number of adults as 2 on input[name='adult']
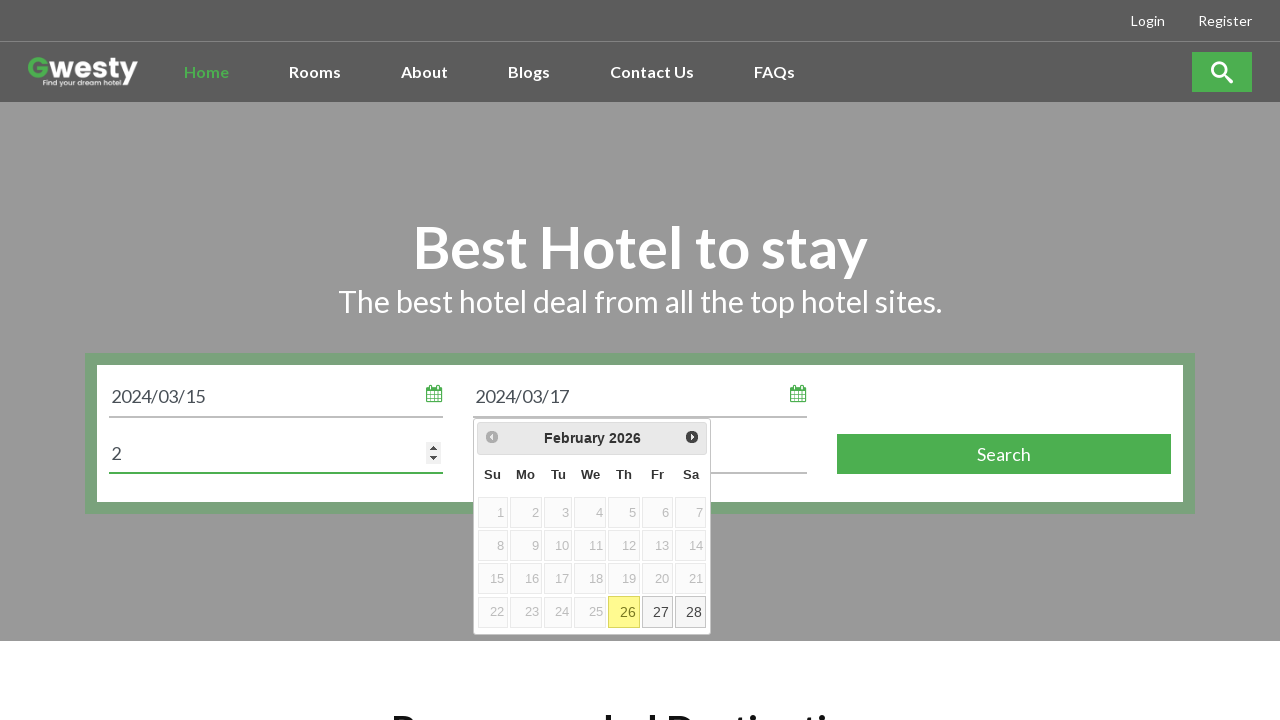

Filled number of children as 1 on input[name='children']
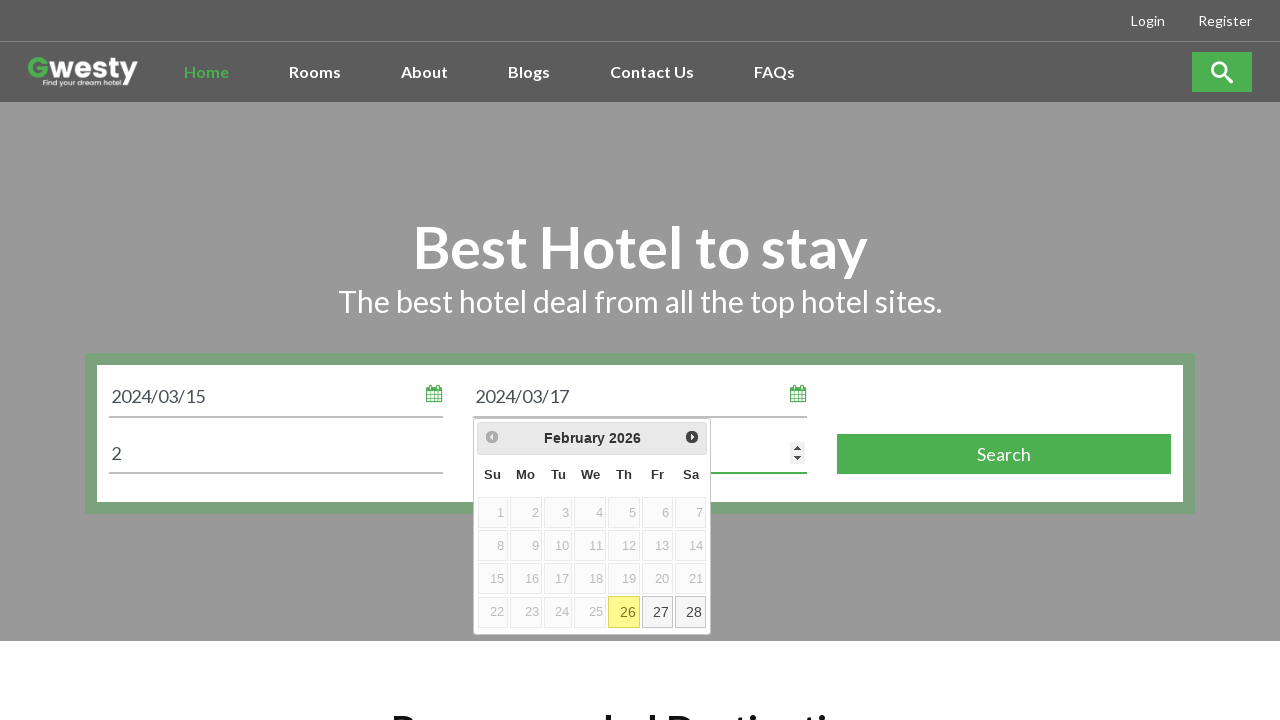

Clicked search button to submit hotel room search form at (1004, 454) on .btn-block
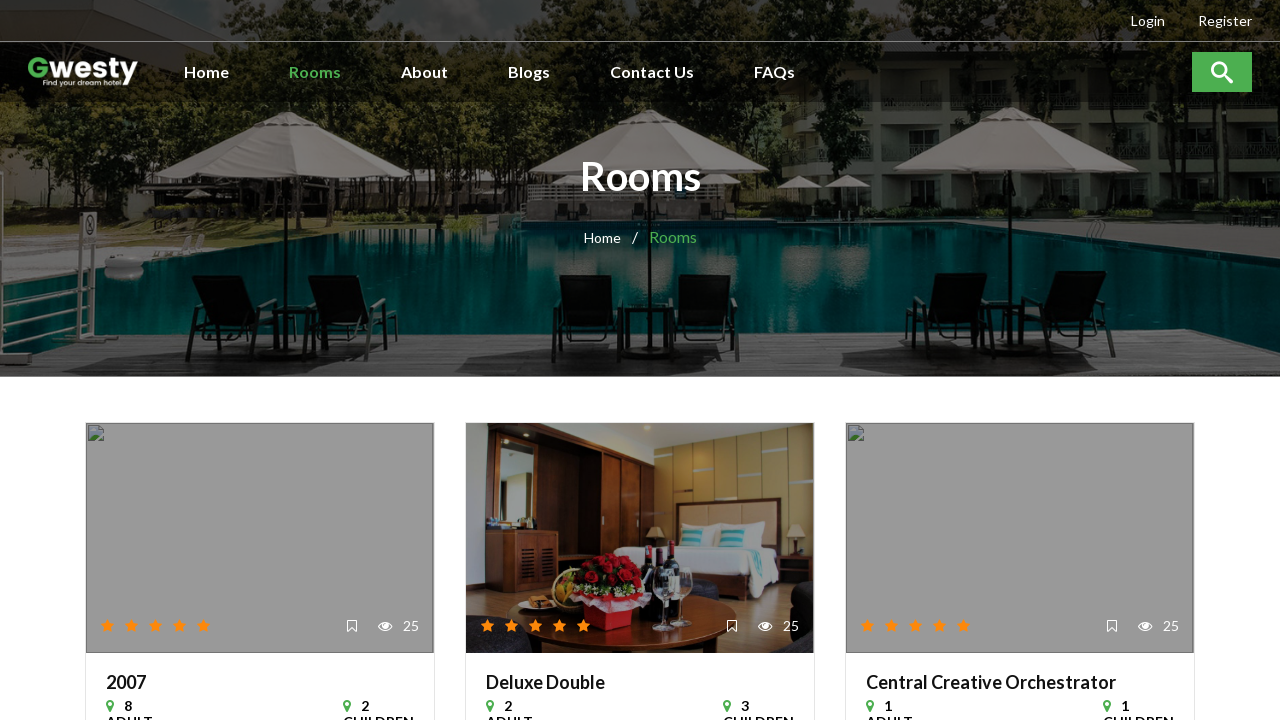

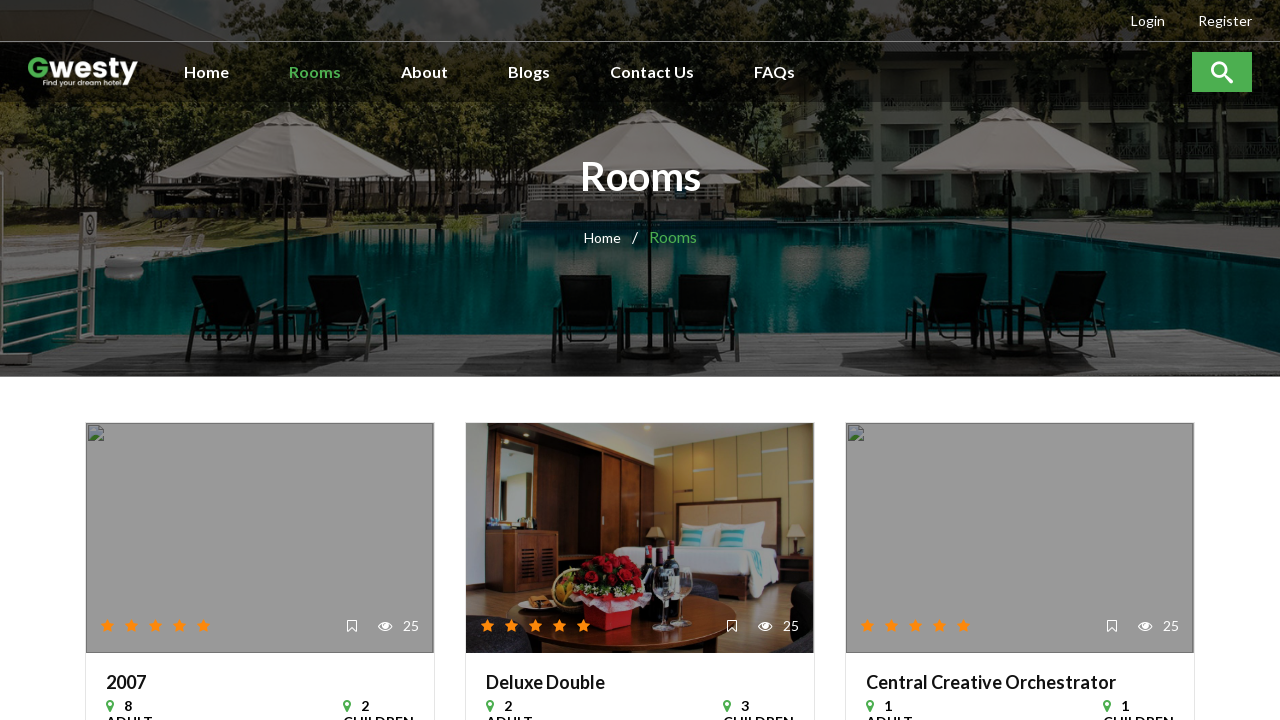